Tests the JPX (Japan Exchange Group) stock search functionality by selecting market options, checking the Growth market checkbox, performing a search, and navigating through paginated results.

Starting URL: https://www2.jpx.co.jp/tseHpFront/JJK010010Action.do?Show=Show

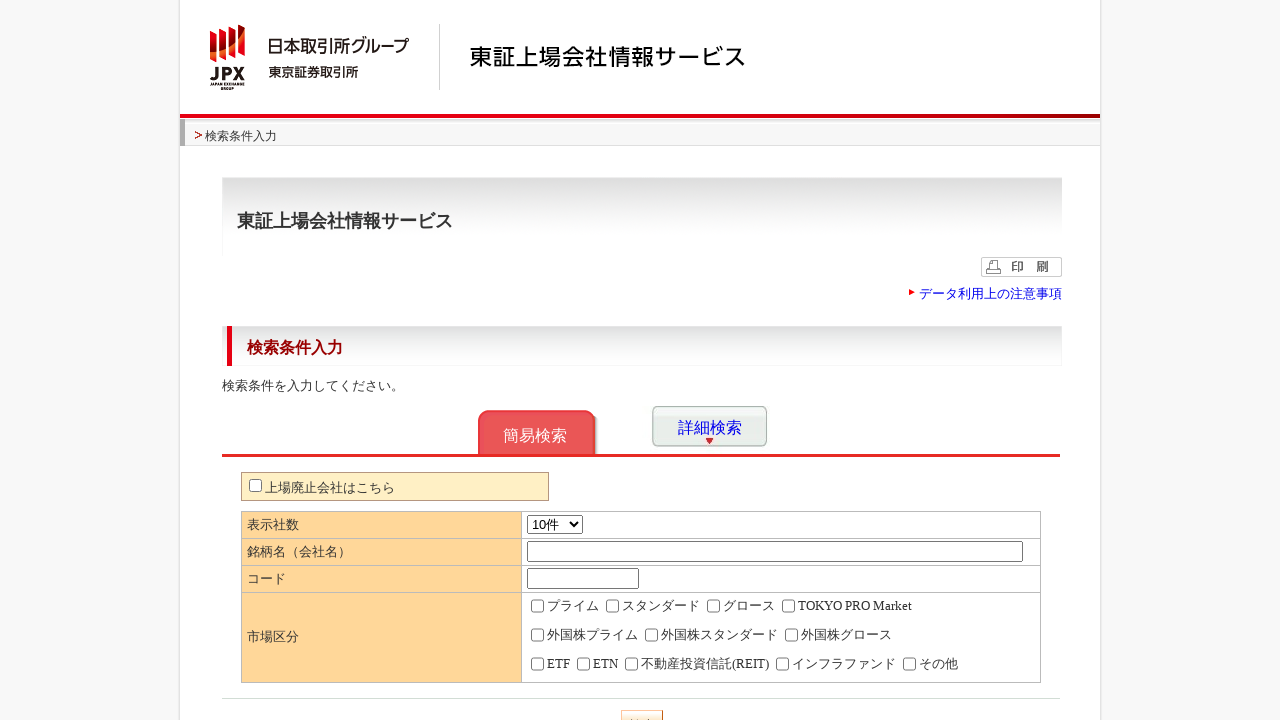

Selected '200' option from market size combobox (Prime market) on internal:role=combobox
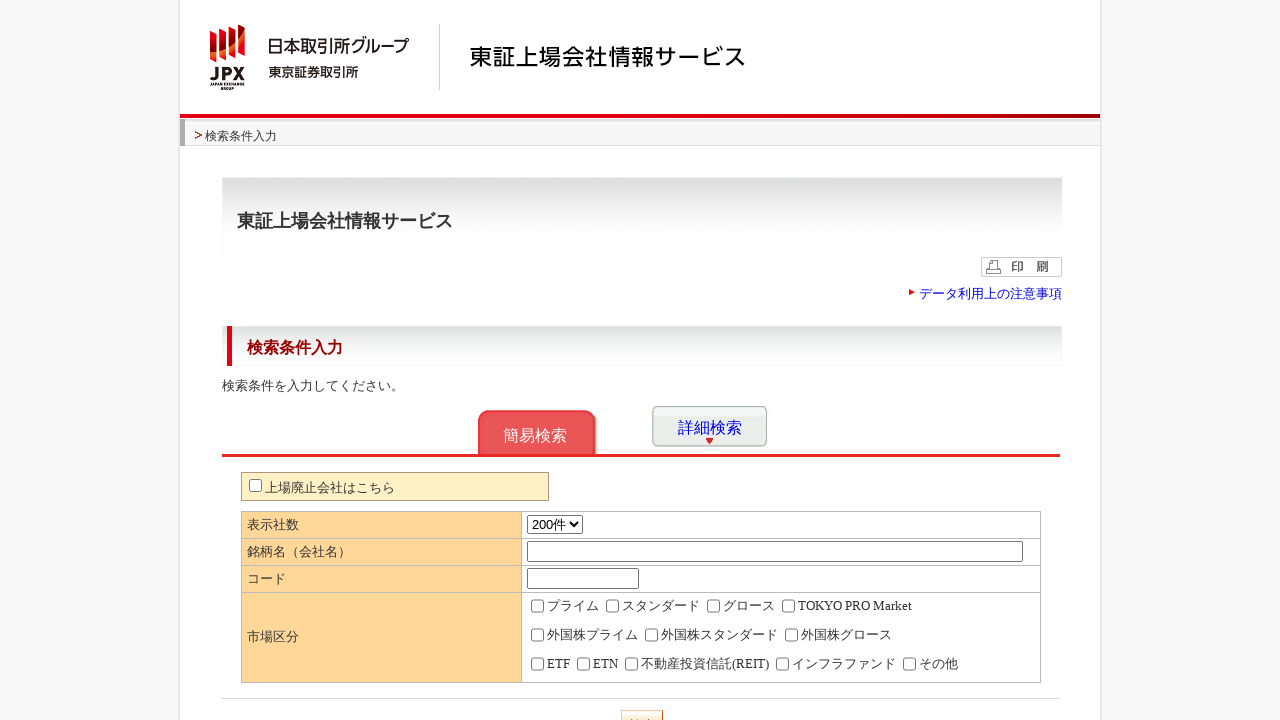

Checked the Growth (グロース) market checkbox at (713, 606) on internal:label="\u30b0\u30ed\u30fc\u30b9"s
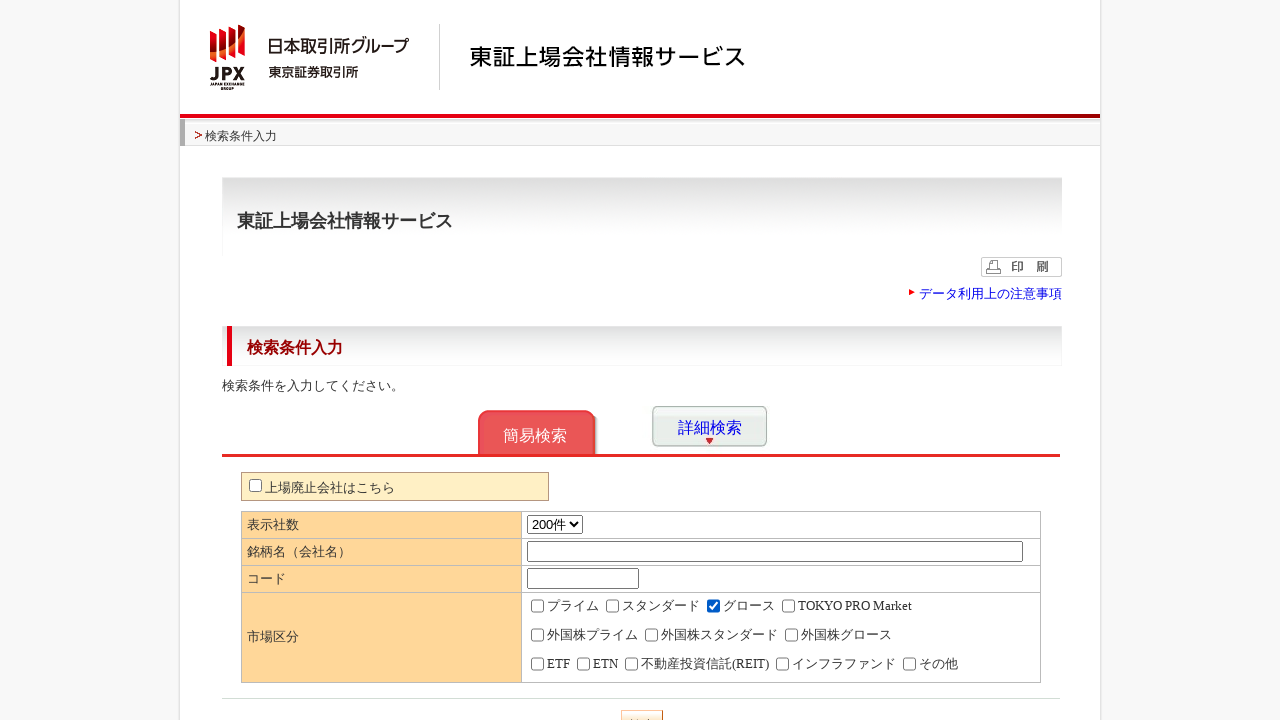

Clicked search button to execute stock search at (642, 706) on .activeButton
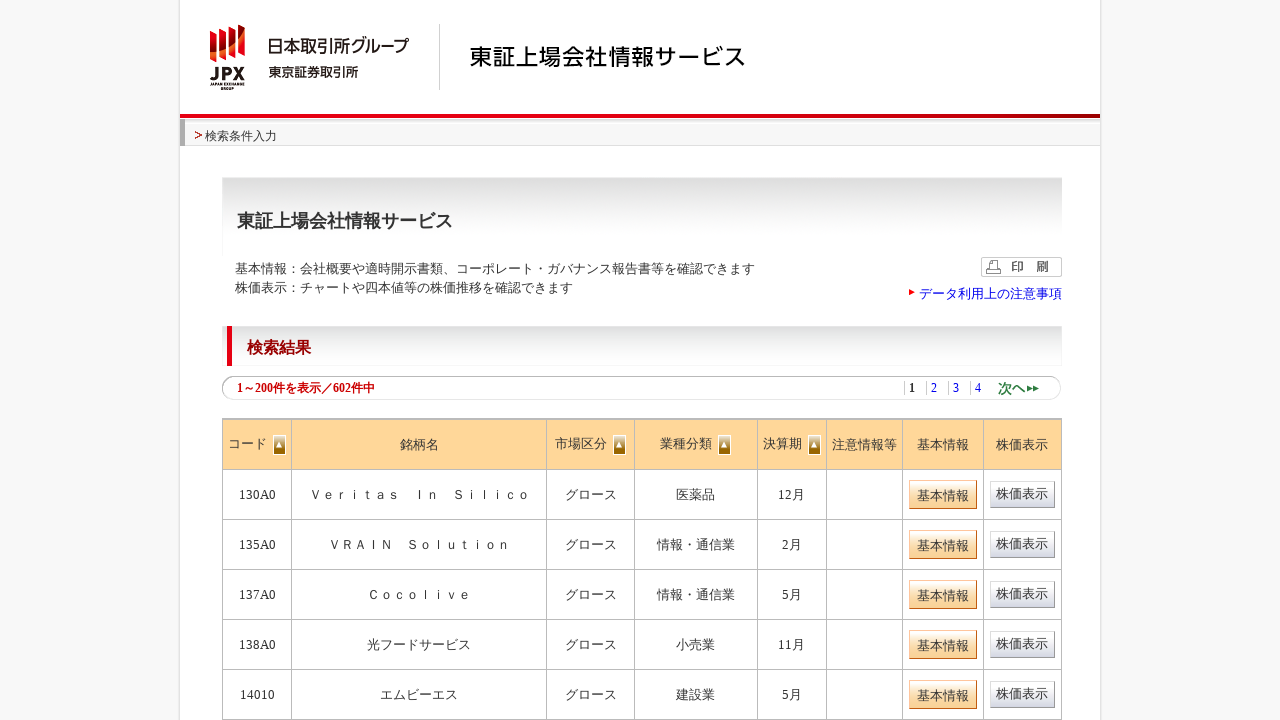

Search results table loaded successfully
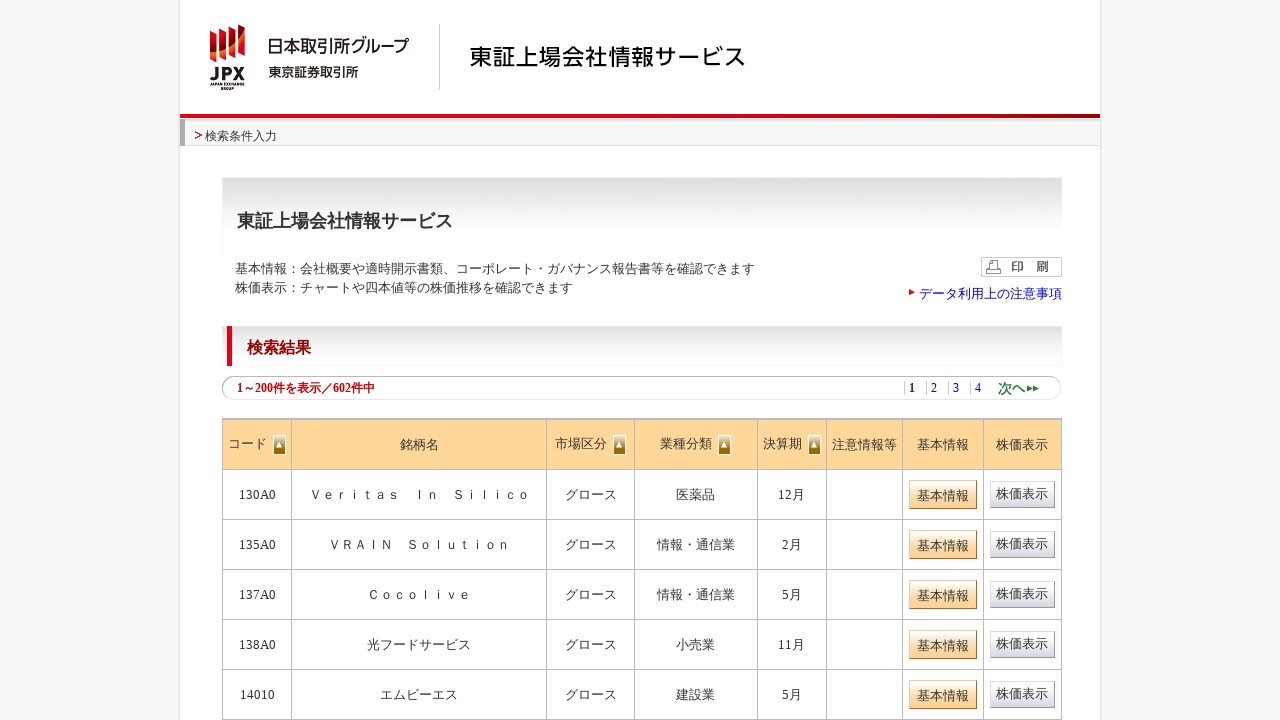

Clicked pagination link to navigate to page 2 at (934, 388) on internal:role=link[name="2"i] >> nth=0
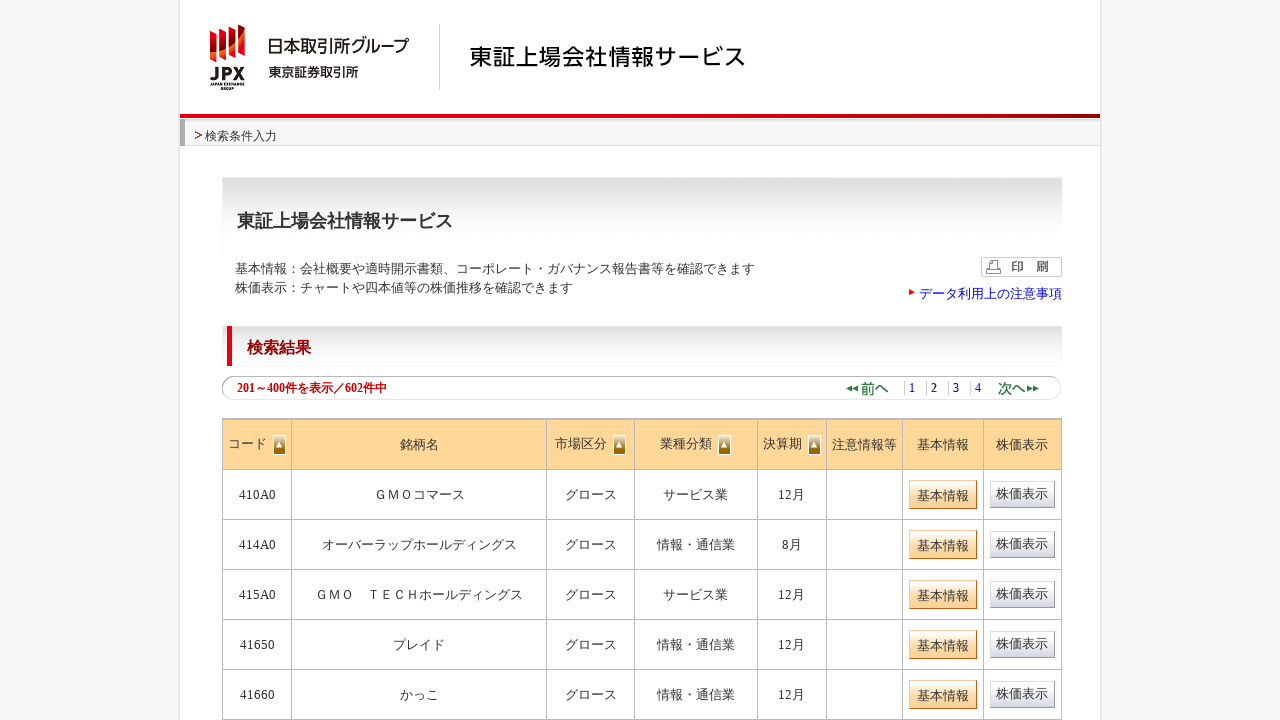

Page 2 loaded completely
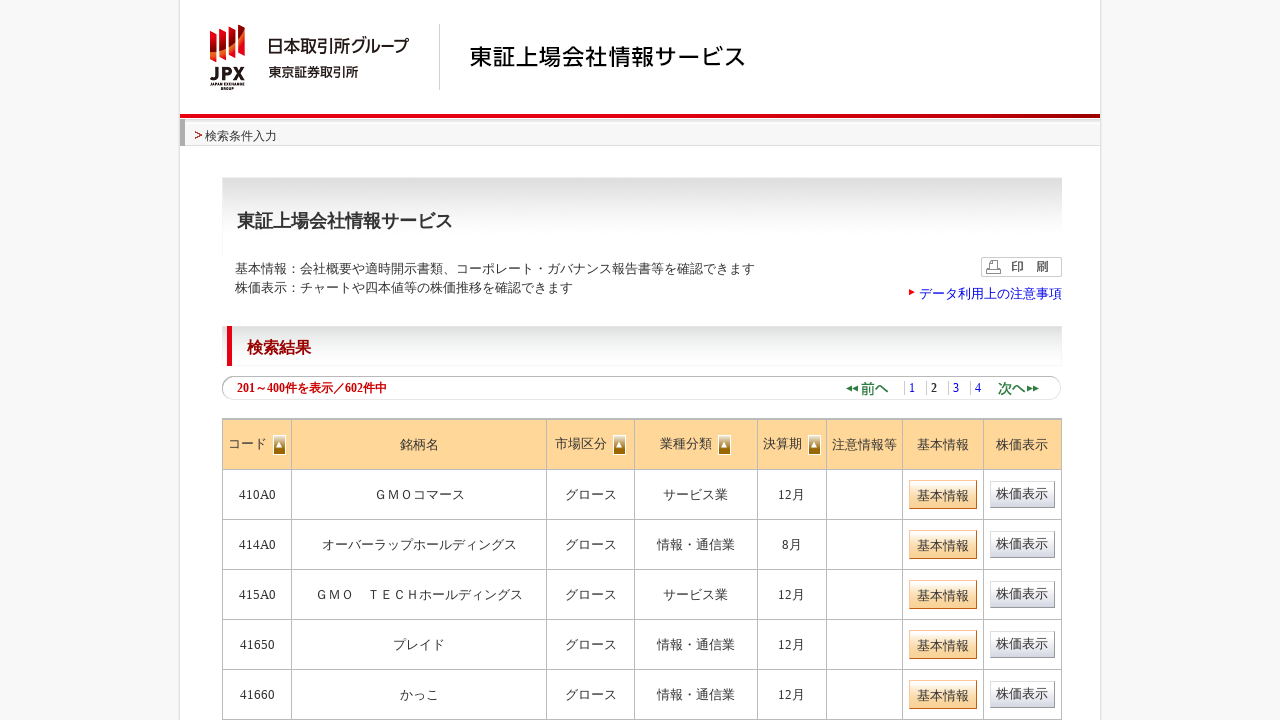

Verified results table is visible on page 2
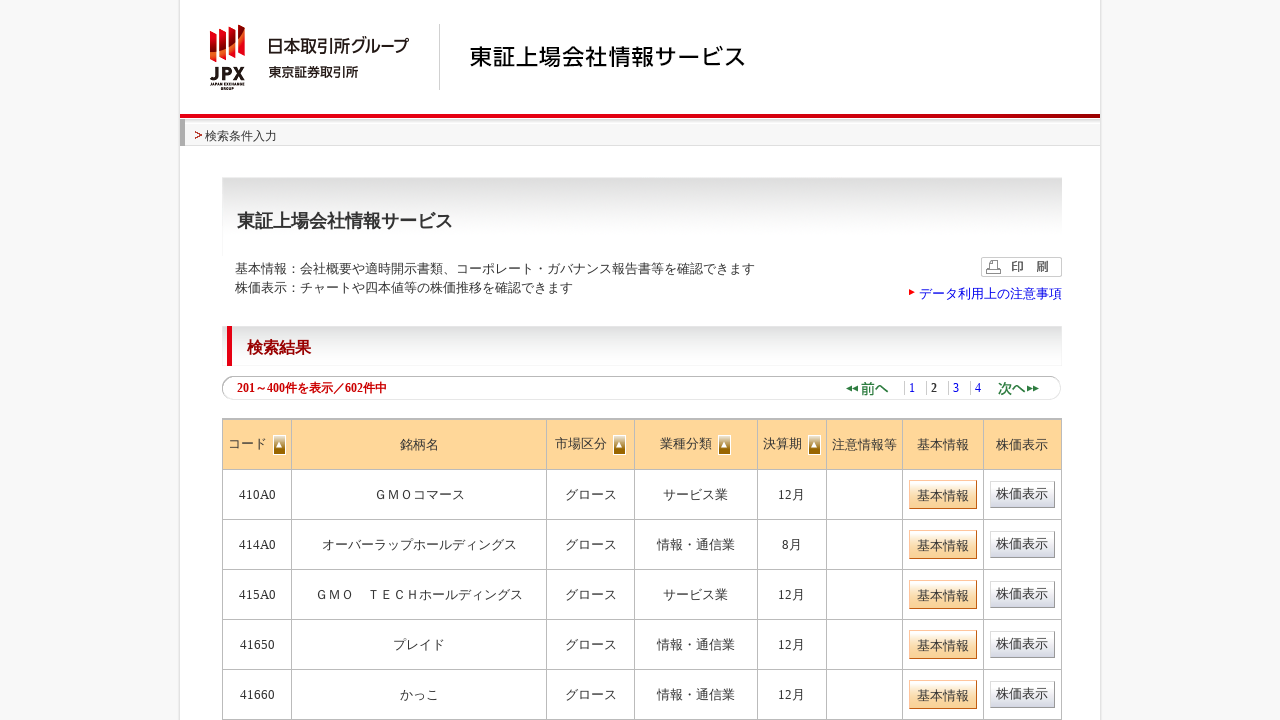

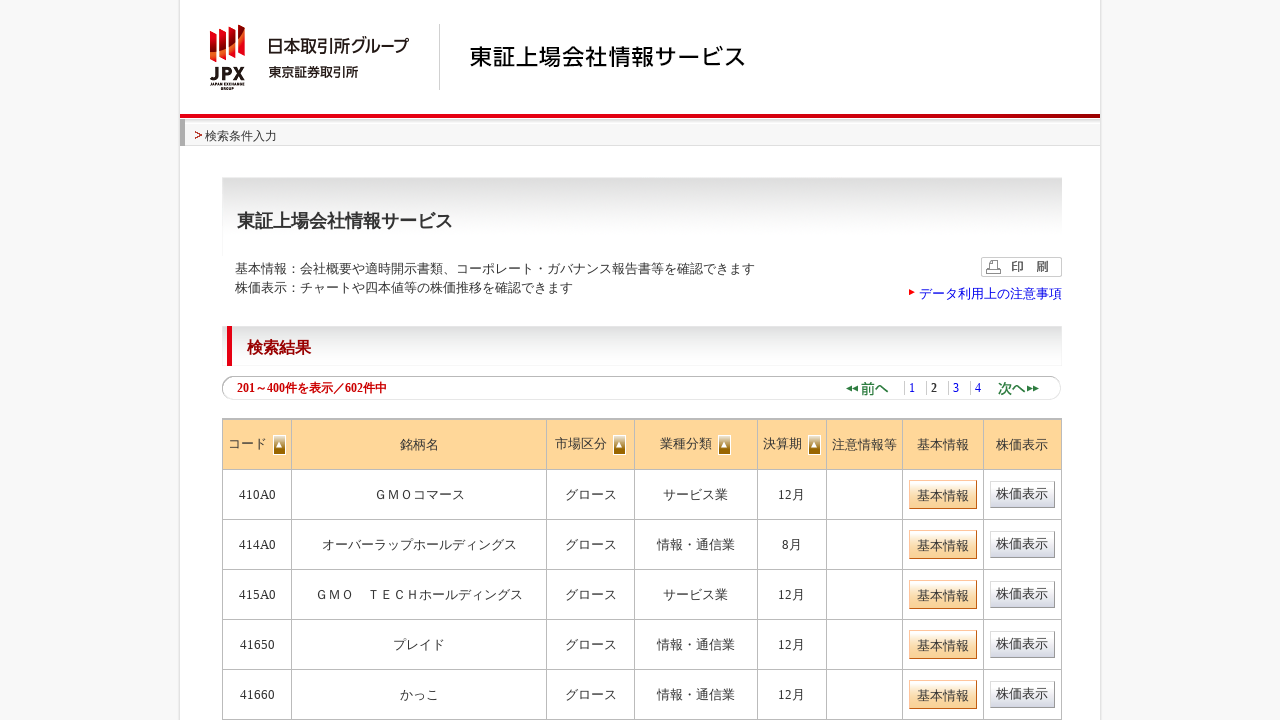